Tests dropdown functionality by loading the dropdown page and randomly selecting one of the available options from the dropdown menu

Starting URL: http://the-internet.herokuapp.com/dropdown

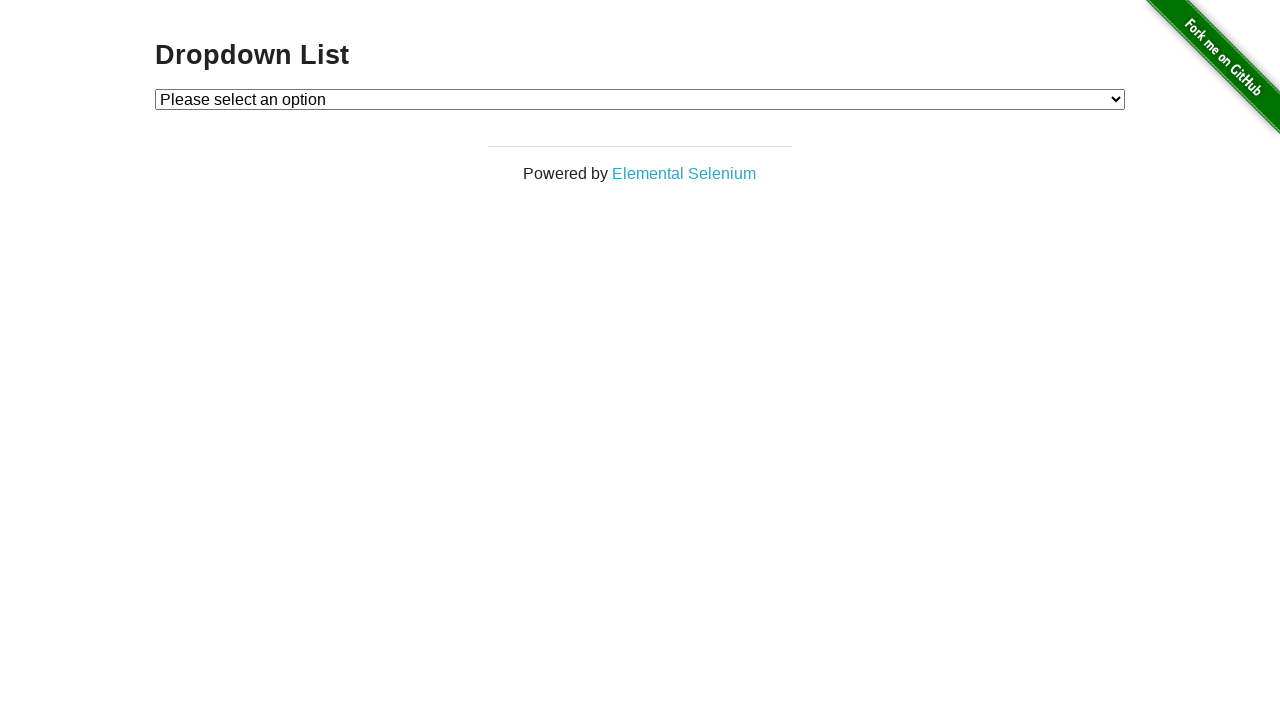

Waited for dropdown menu to be visible
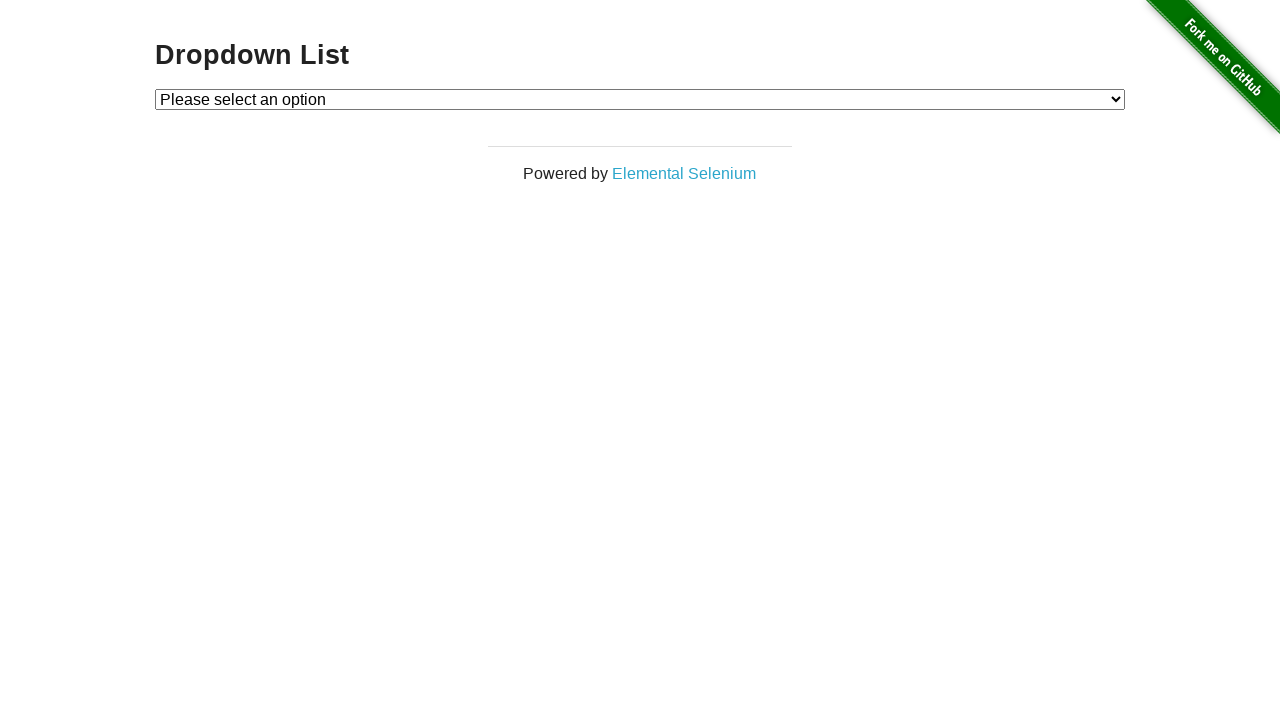

Randomly selected option value: 2
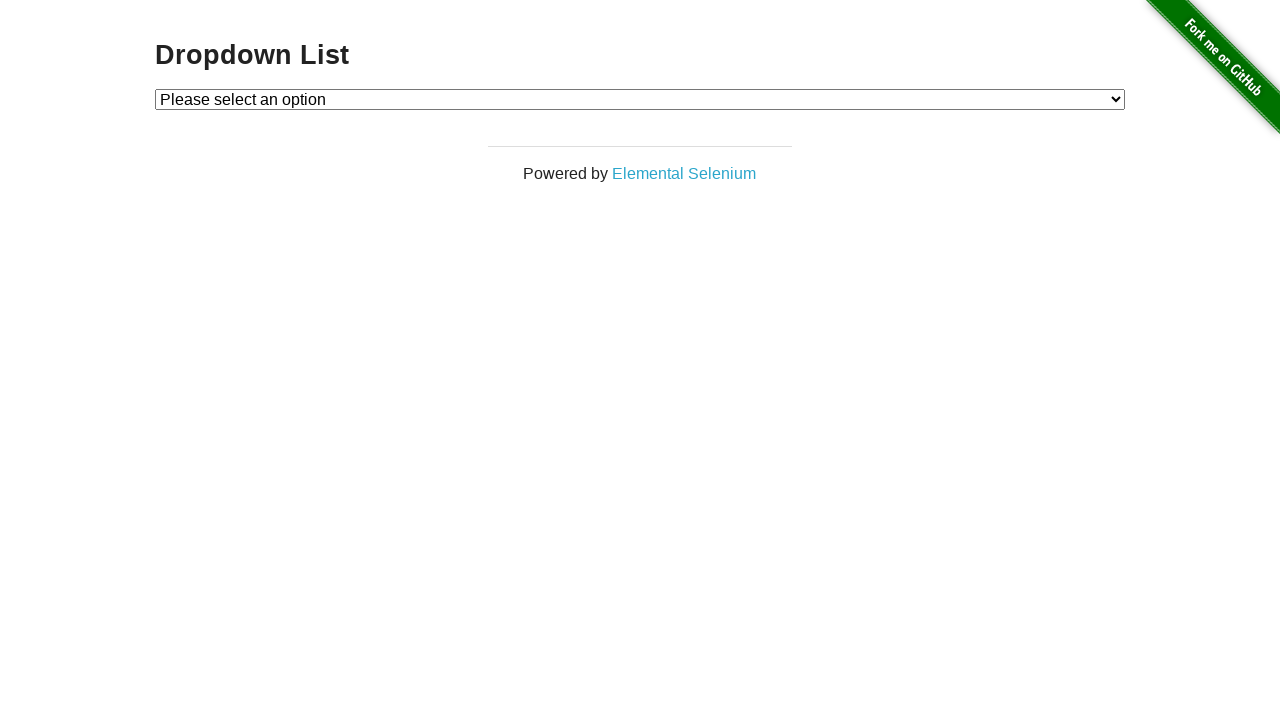

Selected option 2 from dropdown menu on #dropdown
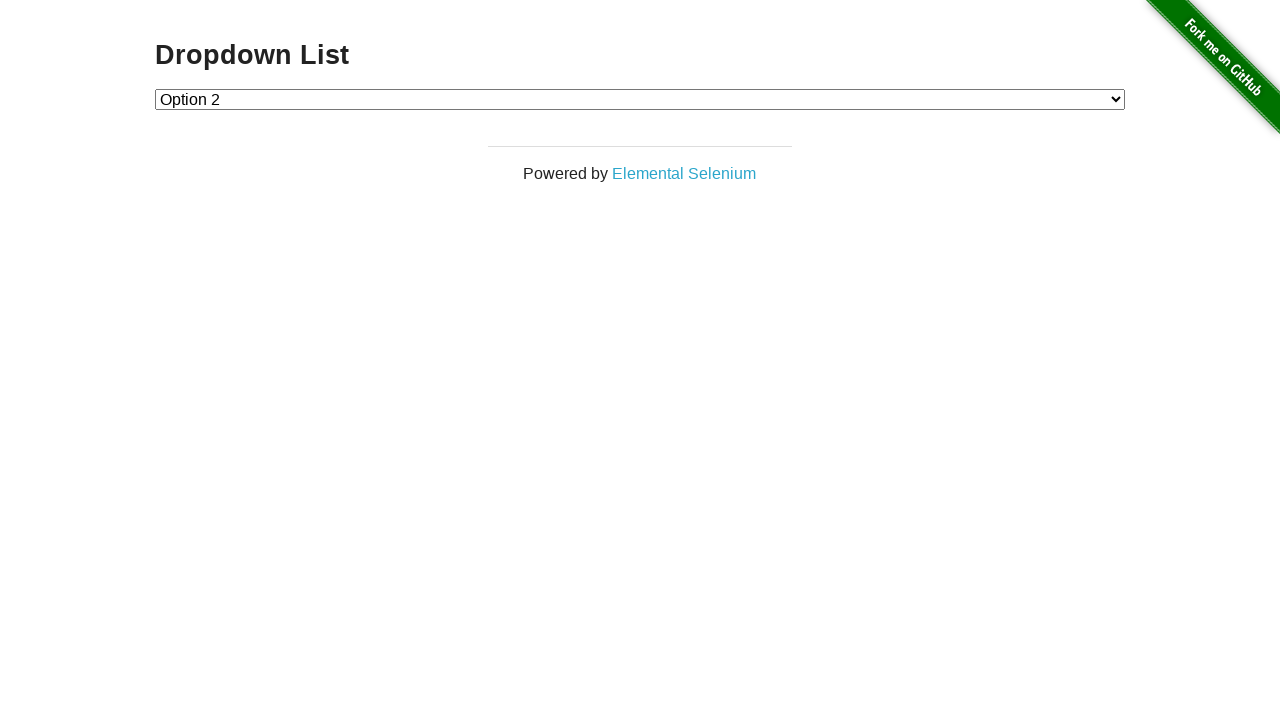

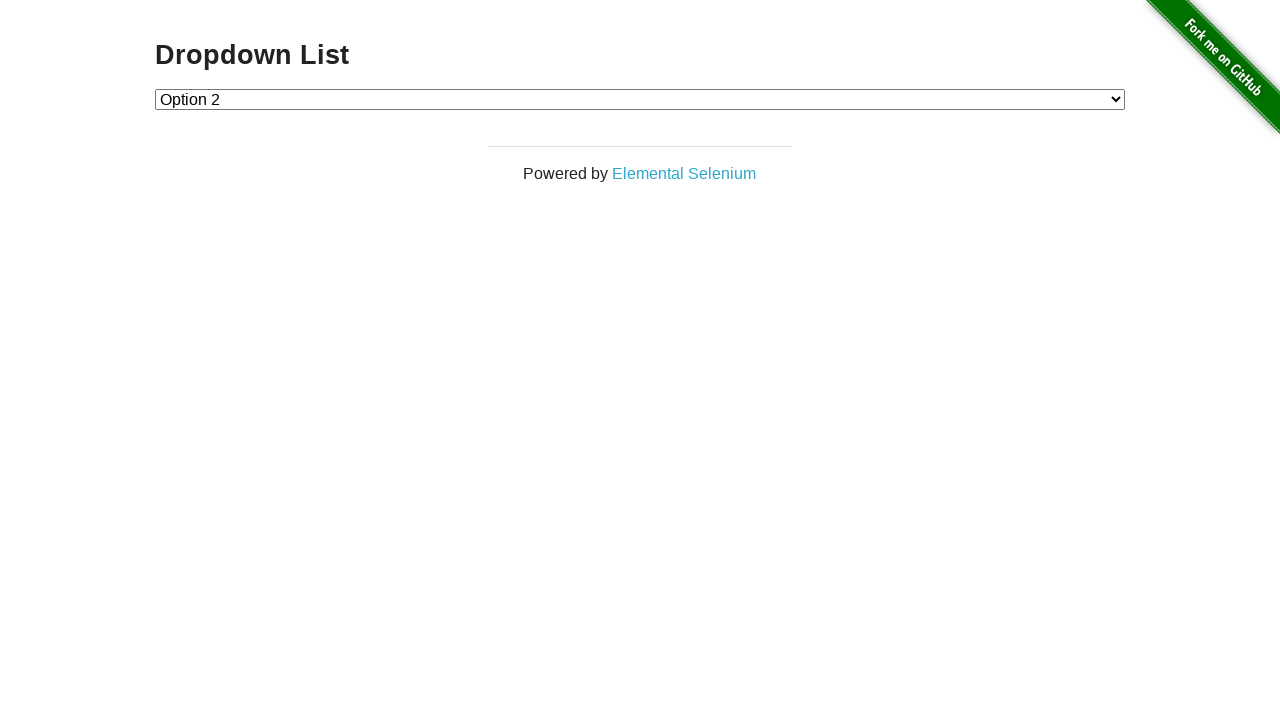